Clicks on the .NET link in the section and verifies navigation occurs

Starting URL: https://playwright.dev/dotnet/

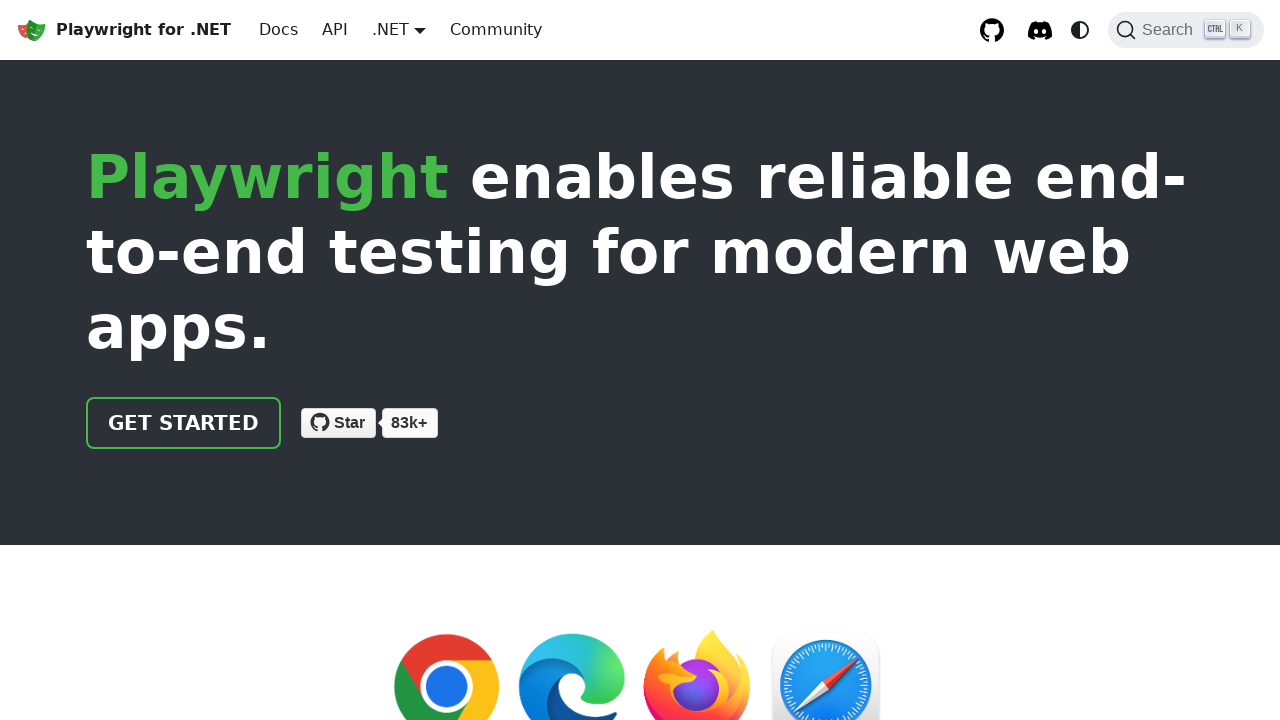

Clicked on the .NET link in the section at (170, 360) on section >> text=.NET
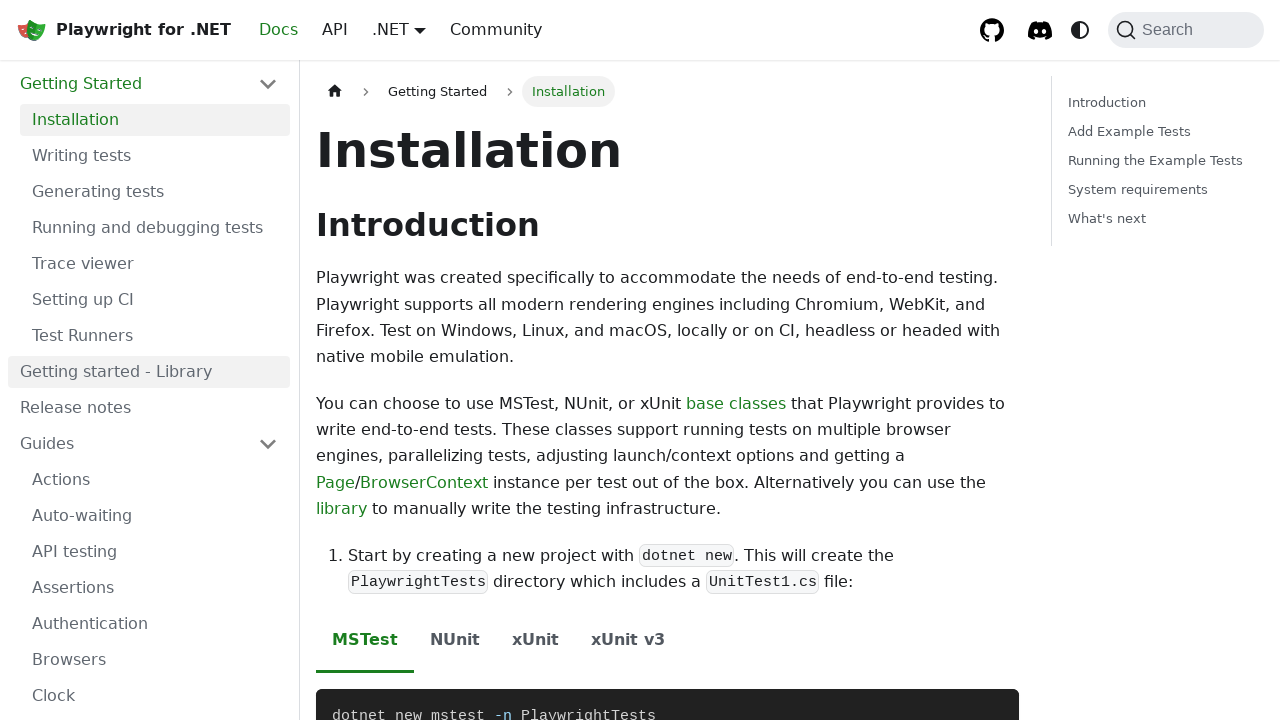

Navigation to .NET intro page completed and network idle
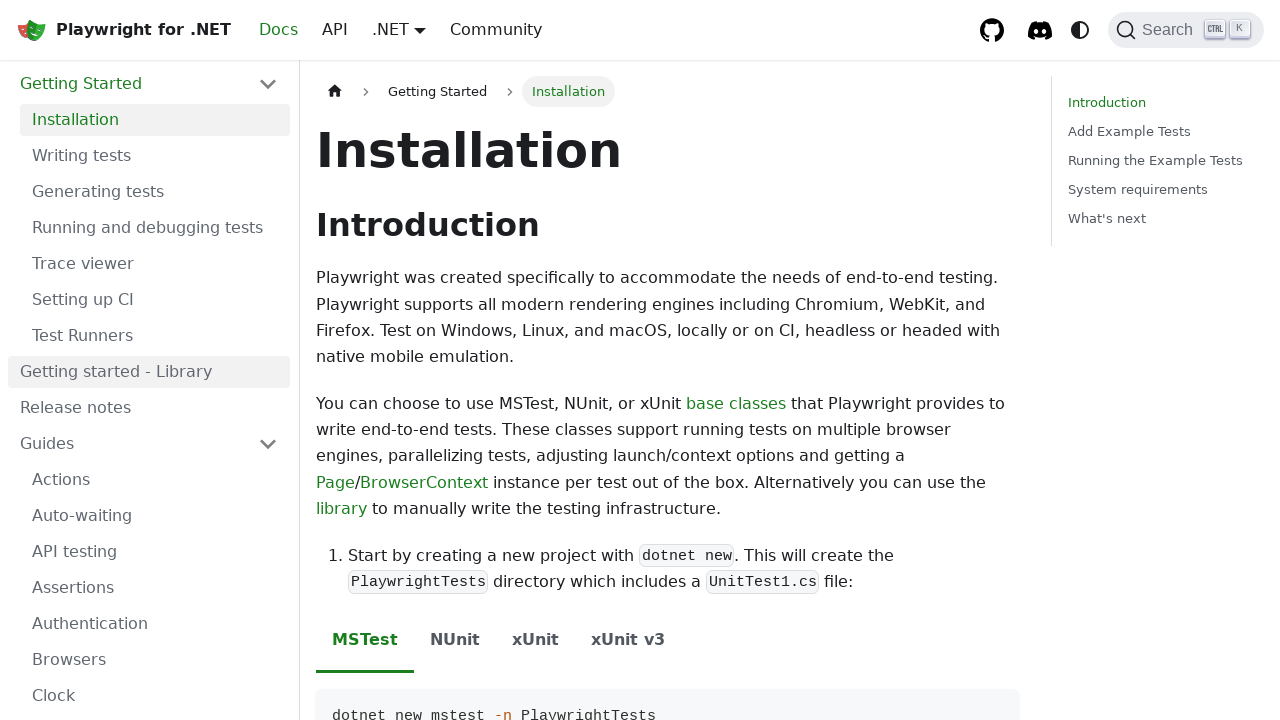

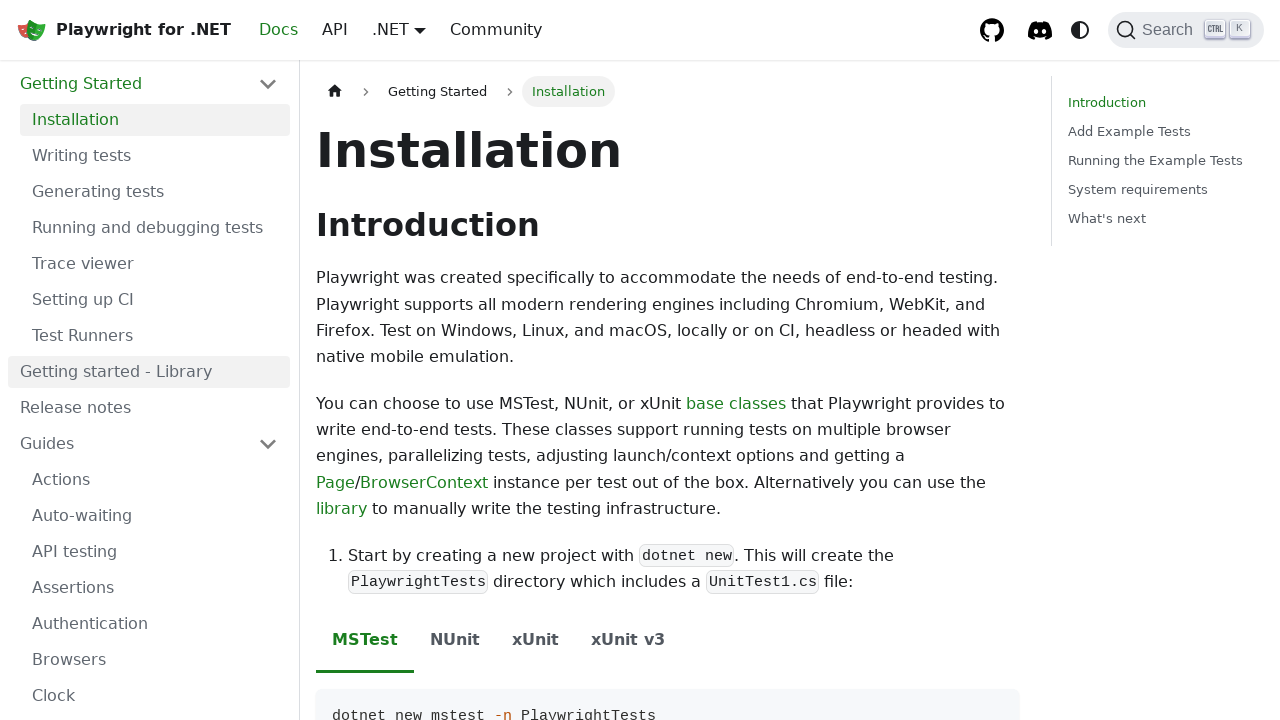